Tests browsing languages starting with letter J by navigating through the Browse Languages menu and verifying the page description text

Starting URL: http://www.99-bottles-of-beer.net/

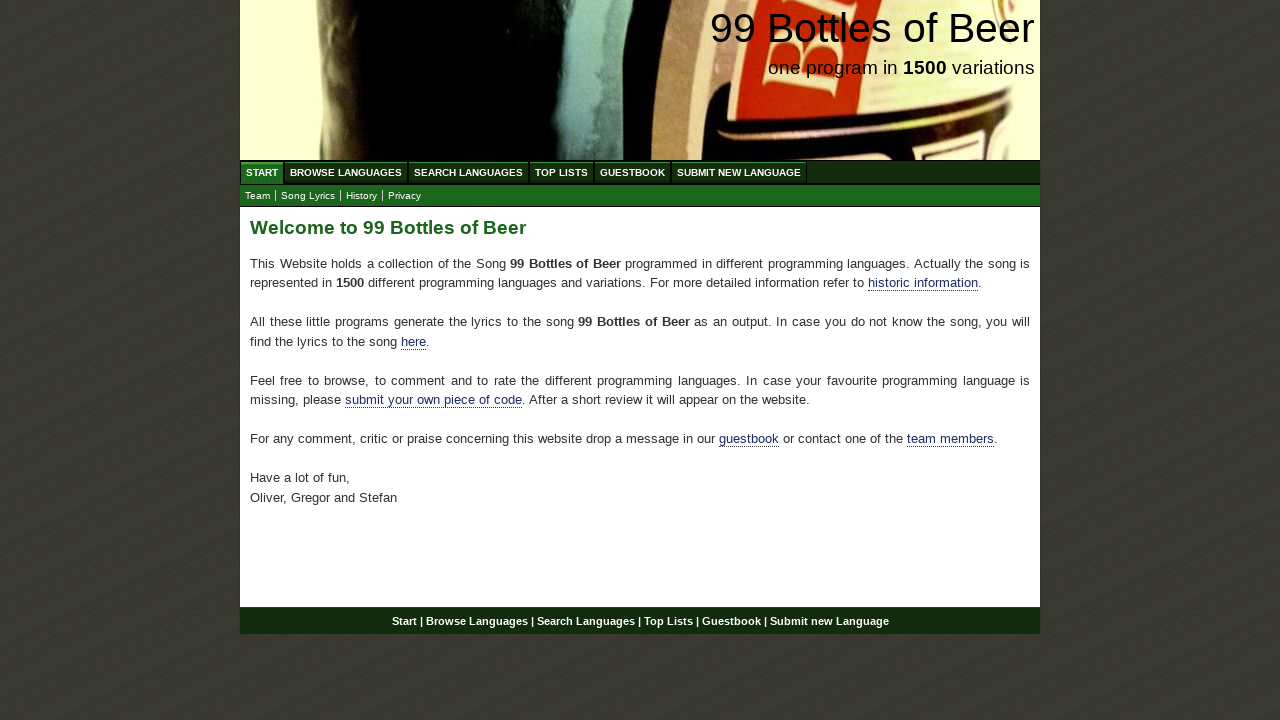

Clicked on Browse Languages menu item at (346, 172) on xpath=//ul[@id='menu']//a[text()='Browse Languages']
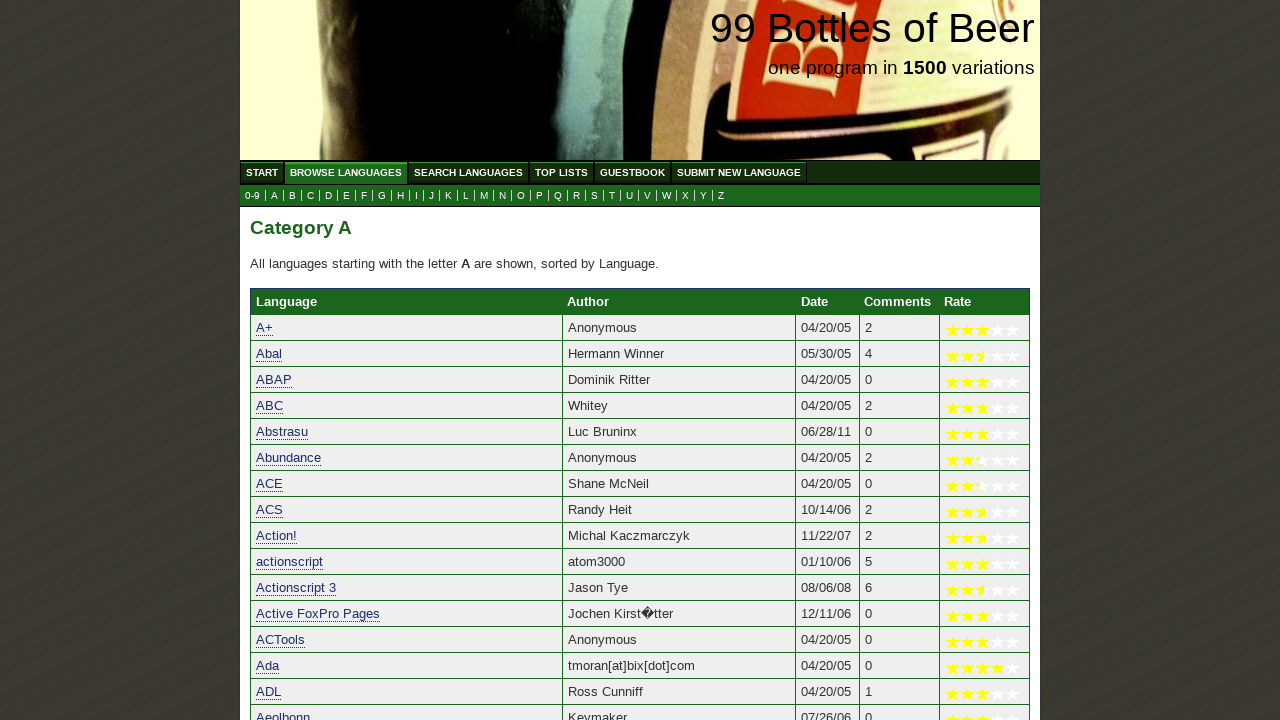

Clicked on J submenu link to browse languages starting with J at (432, 196) on xpath=//ul[@id='submenu']/li/a[@href='j.html']
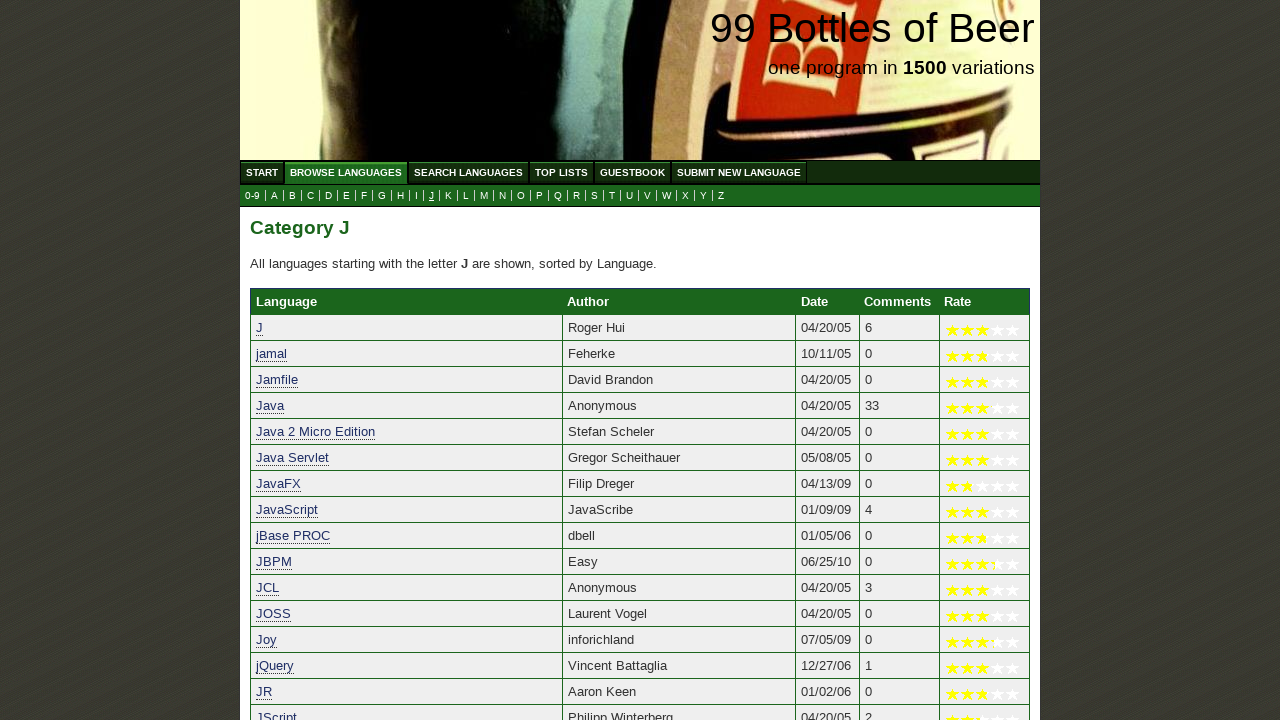

Page description text loaded and verified
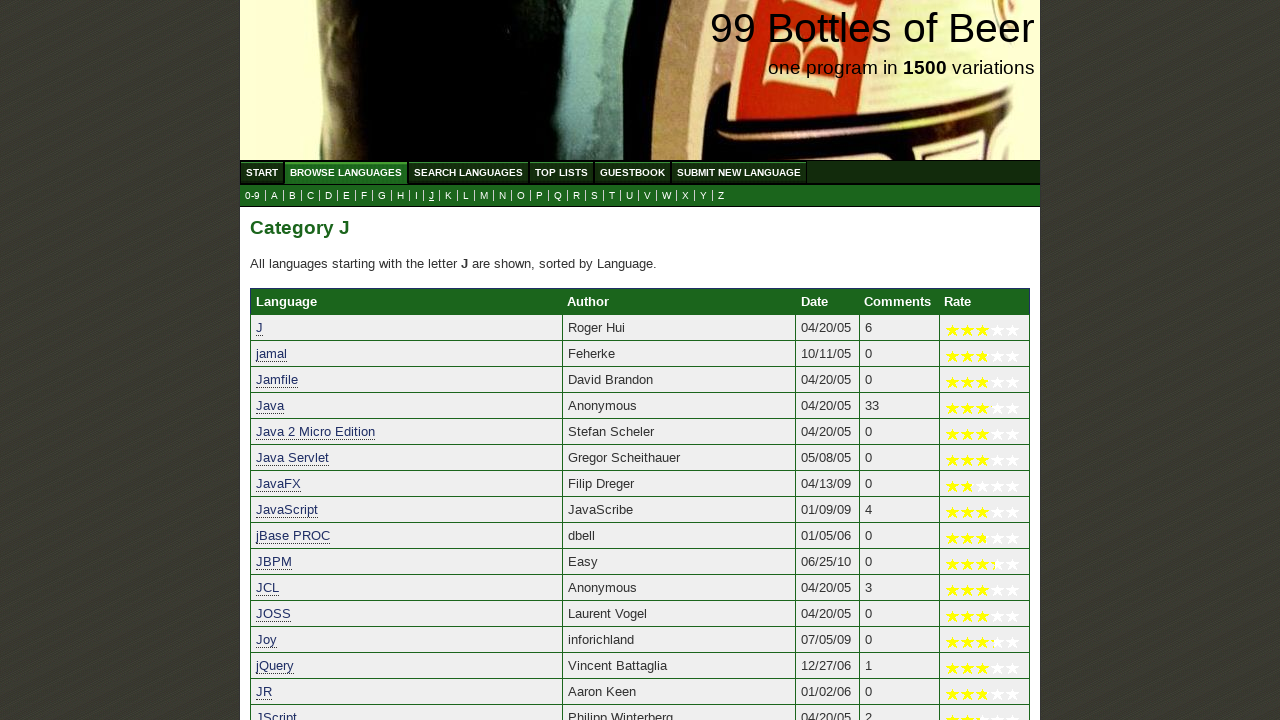

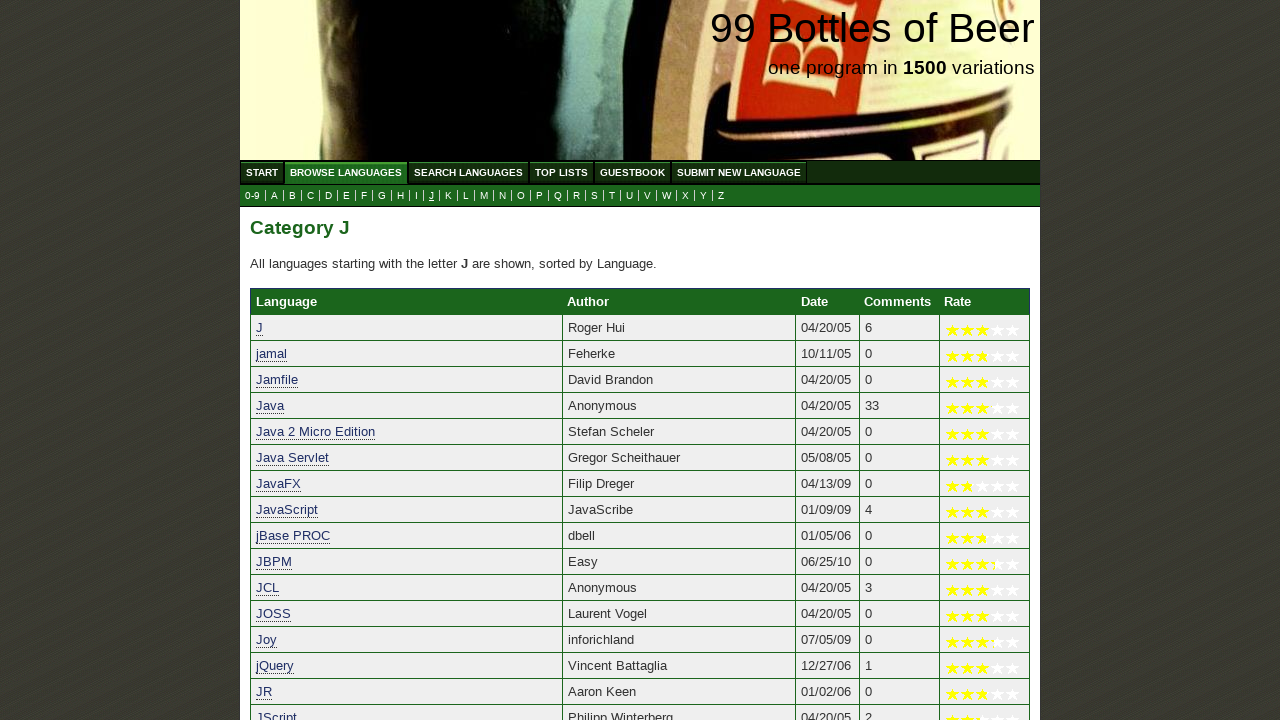